Tests form submission on Angular practice page by filling out various form fields including name, email, password, checkbox, dropdown, radio button, and date

Starting URL: https://rahulshettyacademy.com/angularpractice/

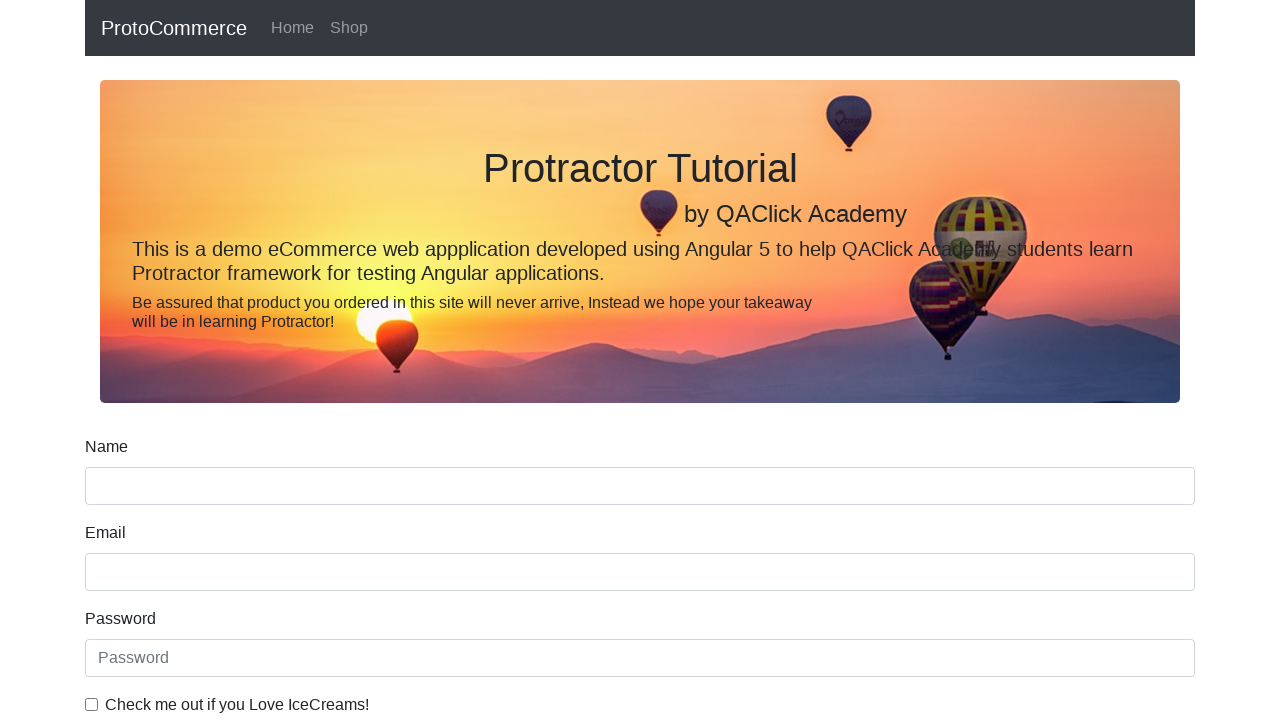

Filled name field with 'John Smith' on input[name='name']
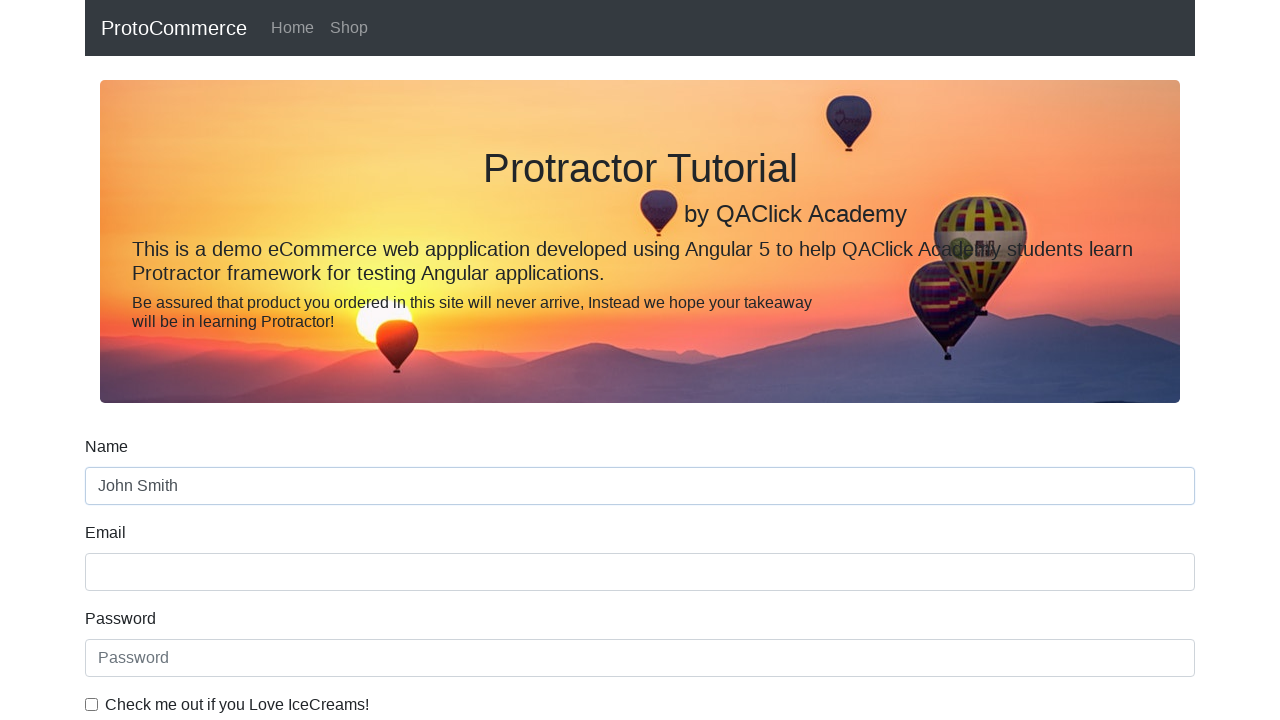

Filled email field with 'john.smith@example.com' on input[name='email']
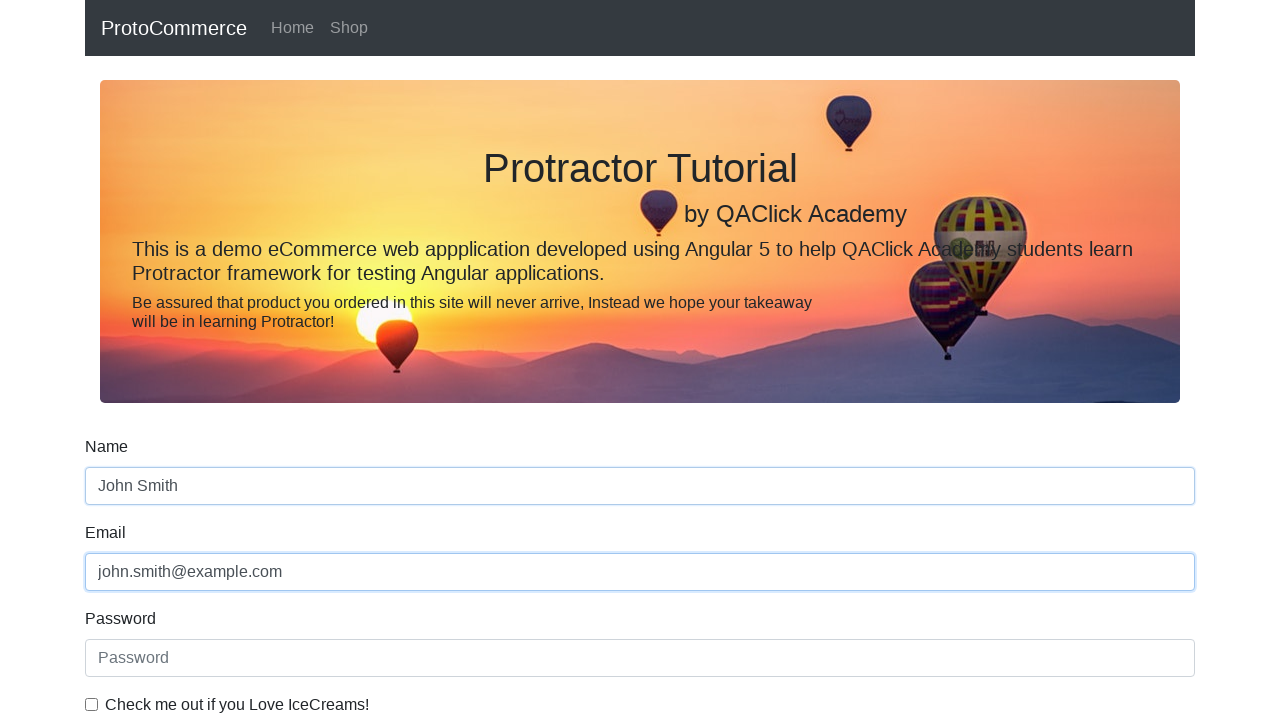

Filled password field with 'SecurePass123' on #exampleInputPassword1
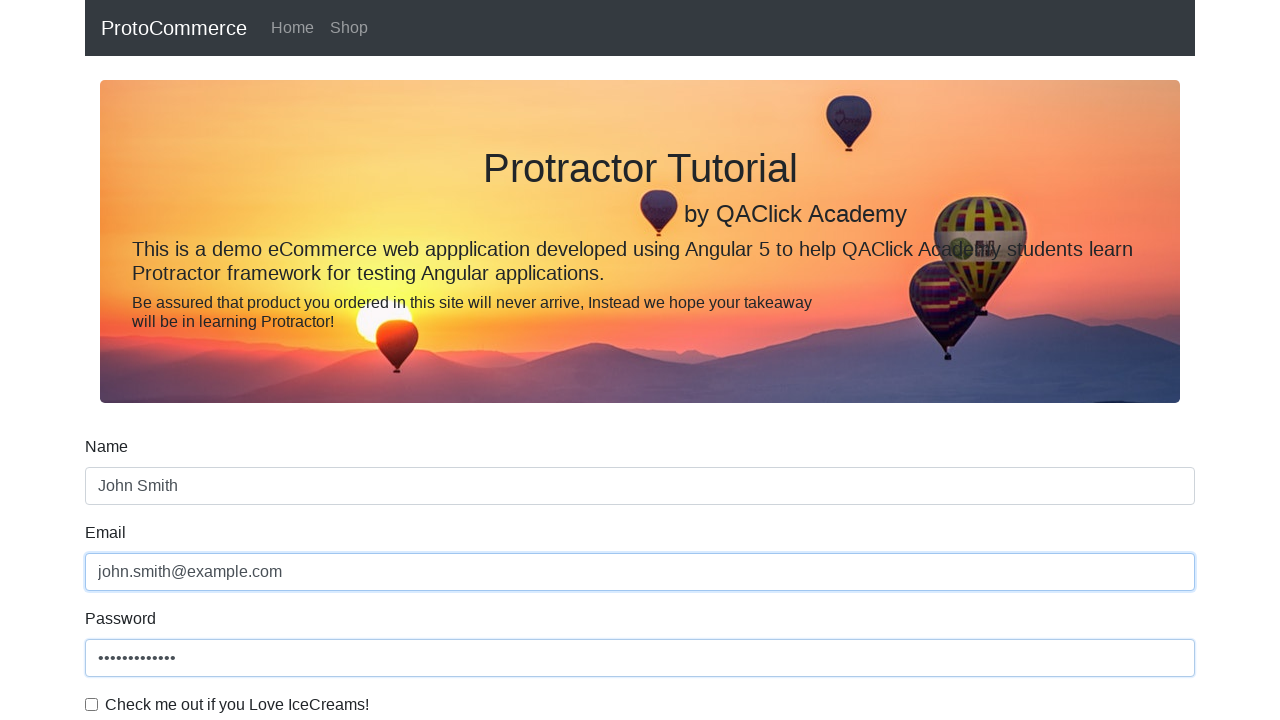

Clicked checkbox to agree to terms at (92, 704) on input.form-check-input
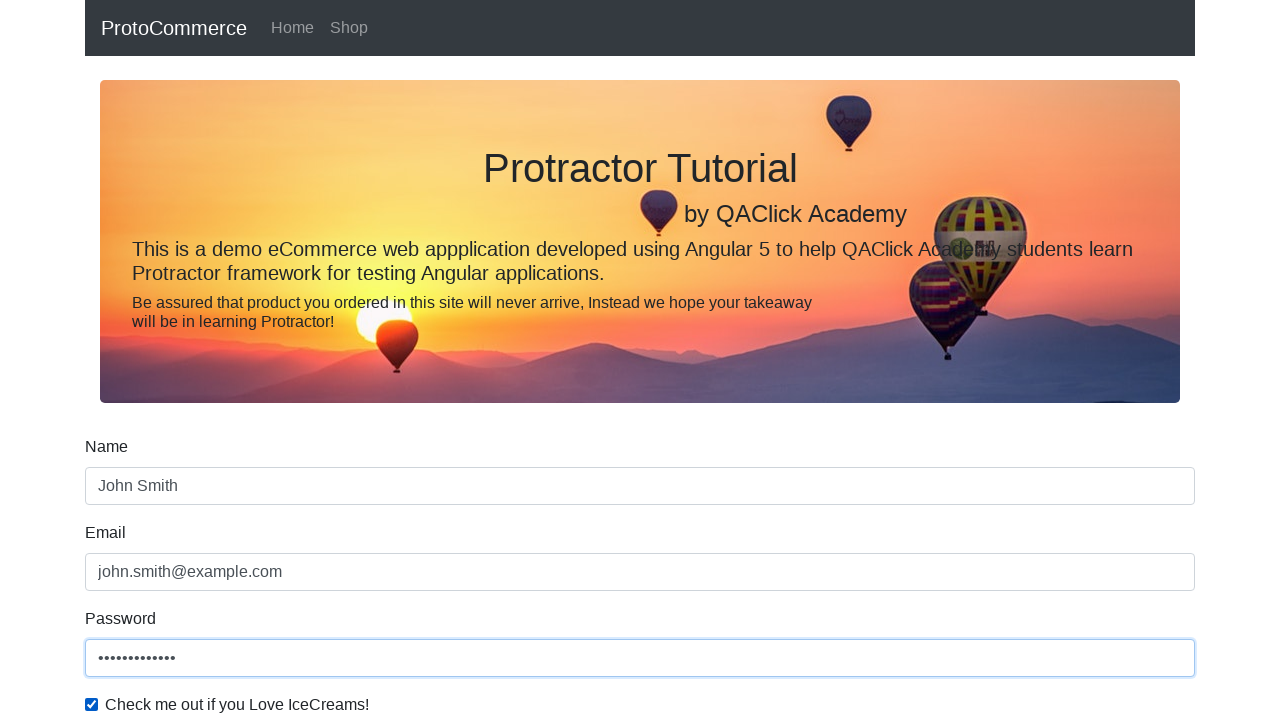

Selected 'Male' from gender dropdown on #exampleFormControlSelect1
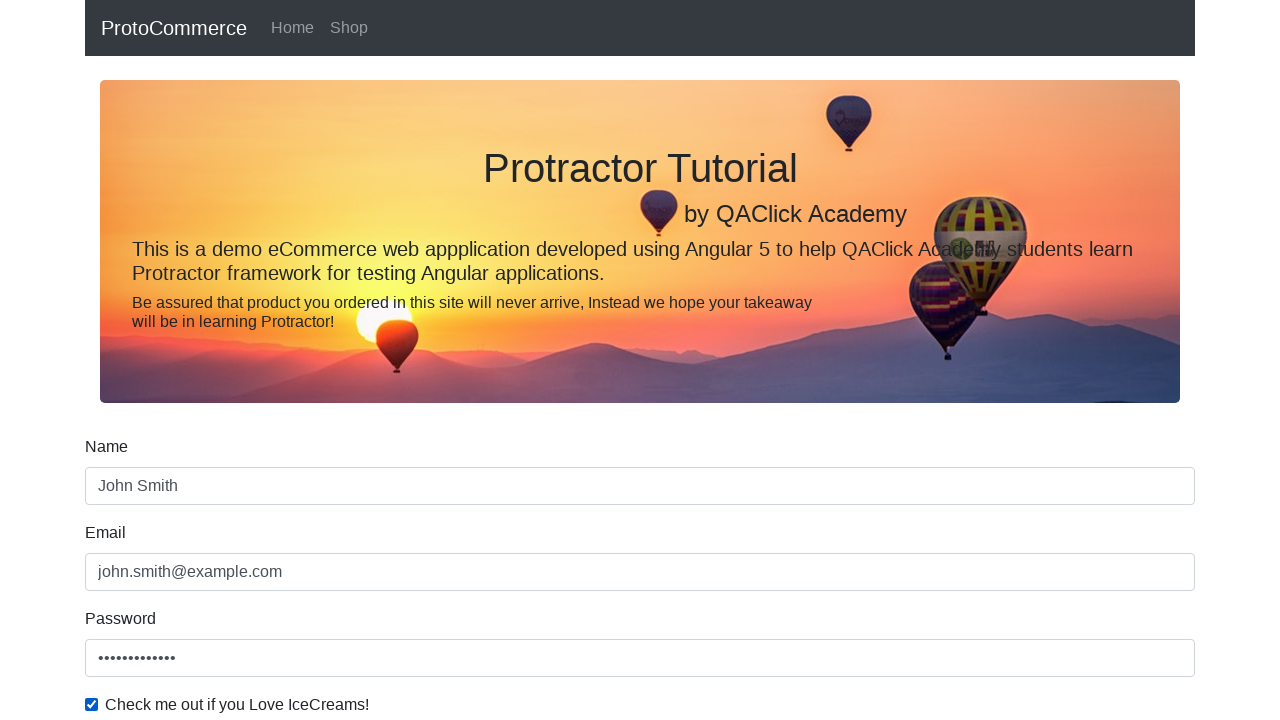

Clicked employment status radio button at (238, 360) on #inlineRadio1
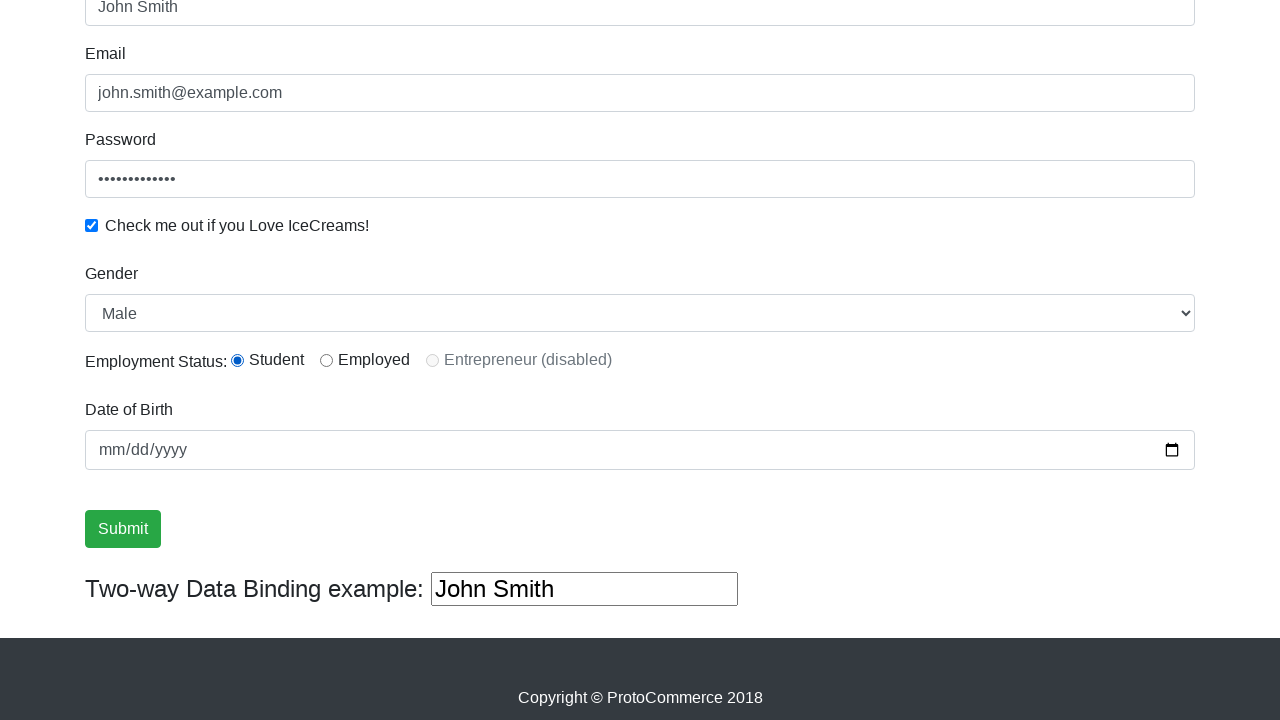

Filled date field with '2024-03-15' on input[type='date']
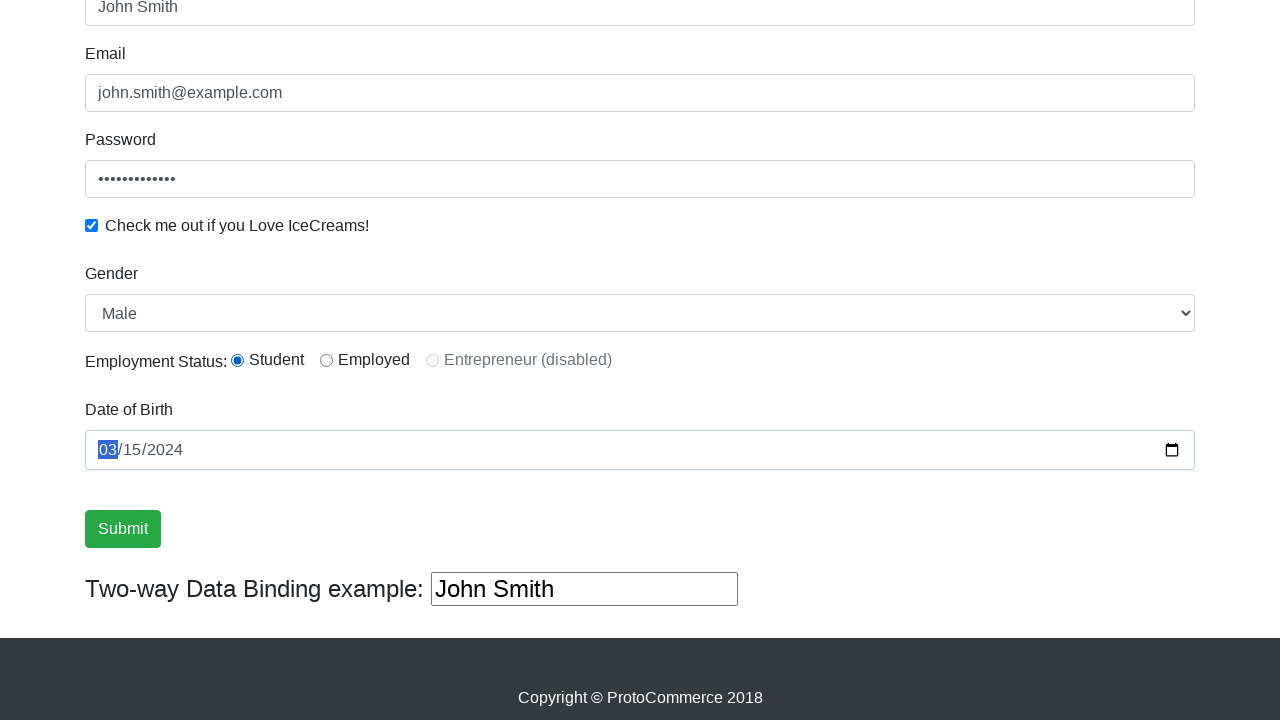

Clicked submit button to submit the form at (123, 529) on .btn.btn-success
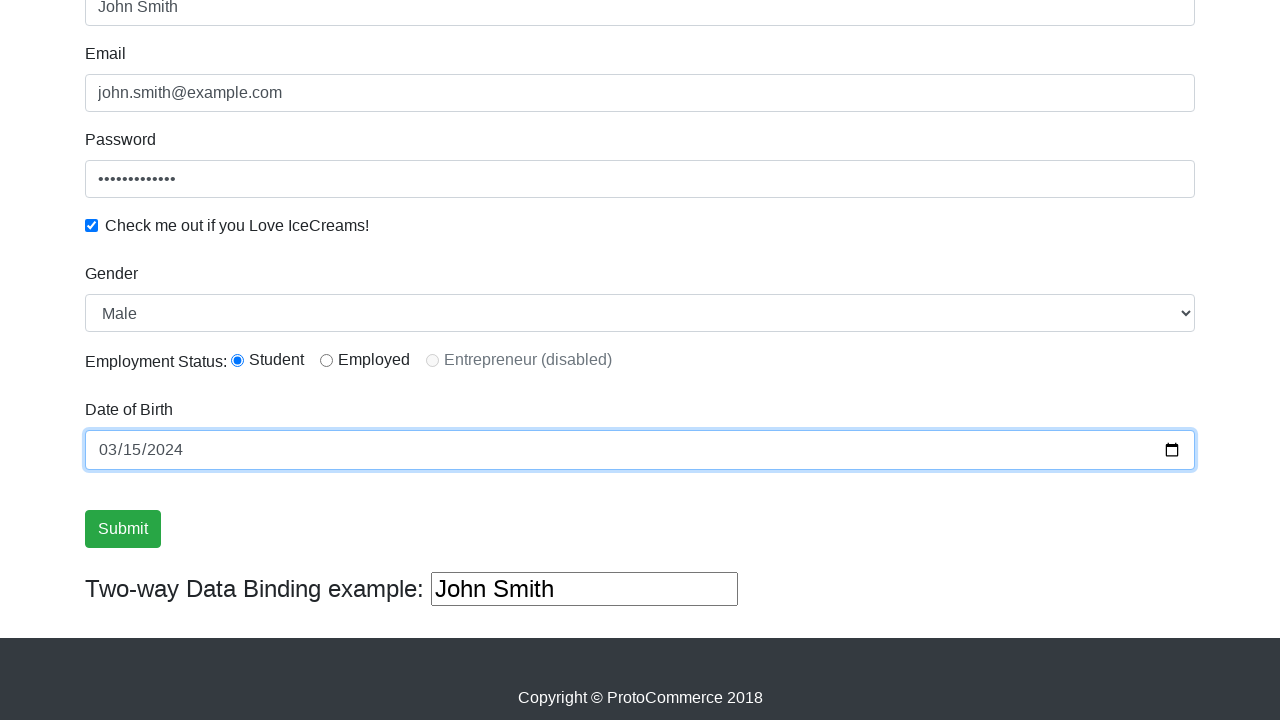

Success message appeared on page
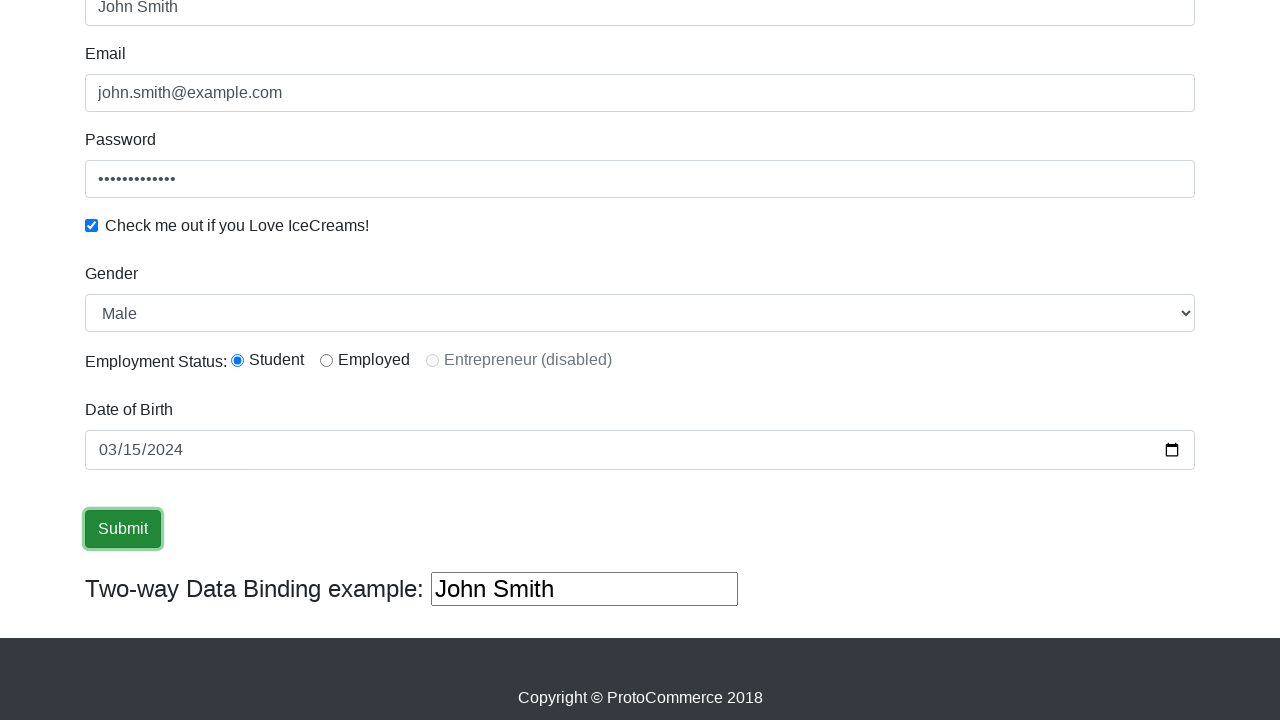

Retrieved success message text for verification
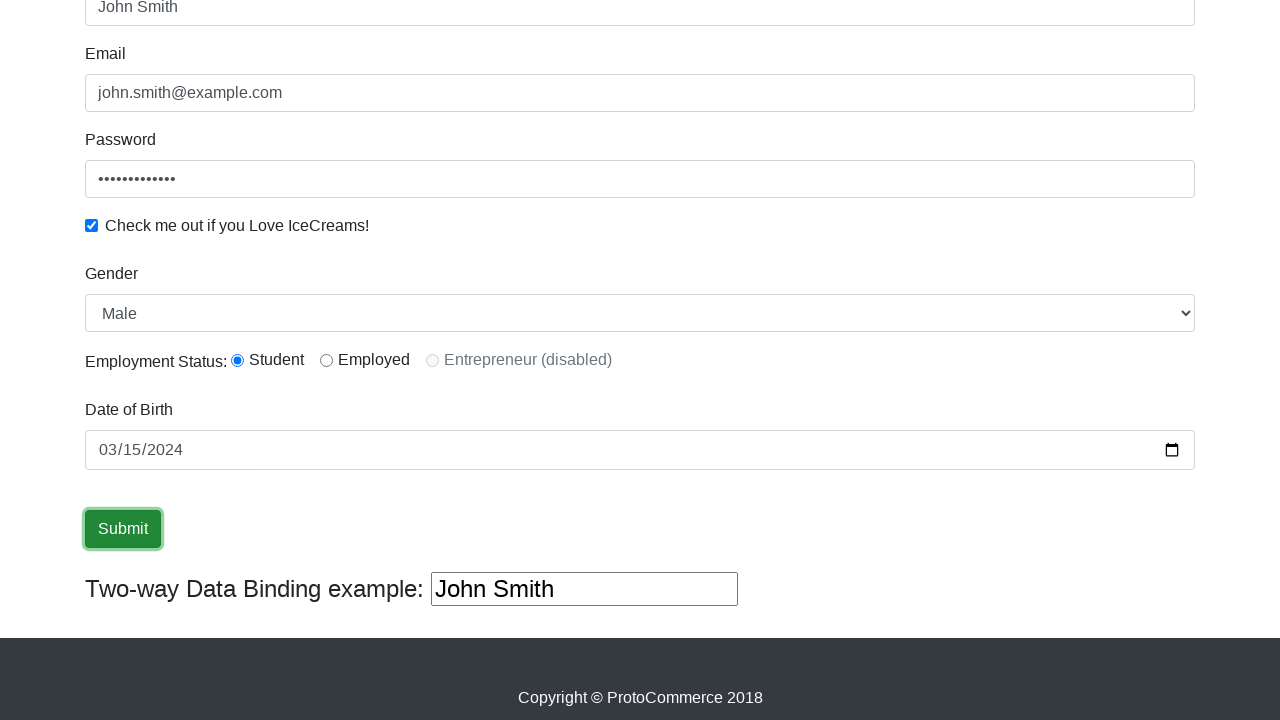

Asserted that success message contains 'Success!'
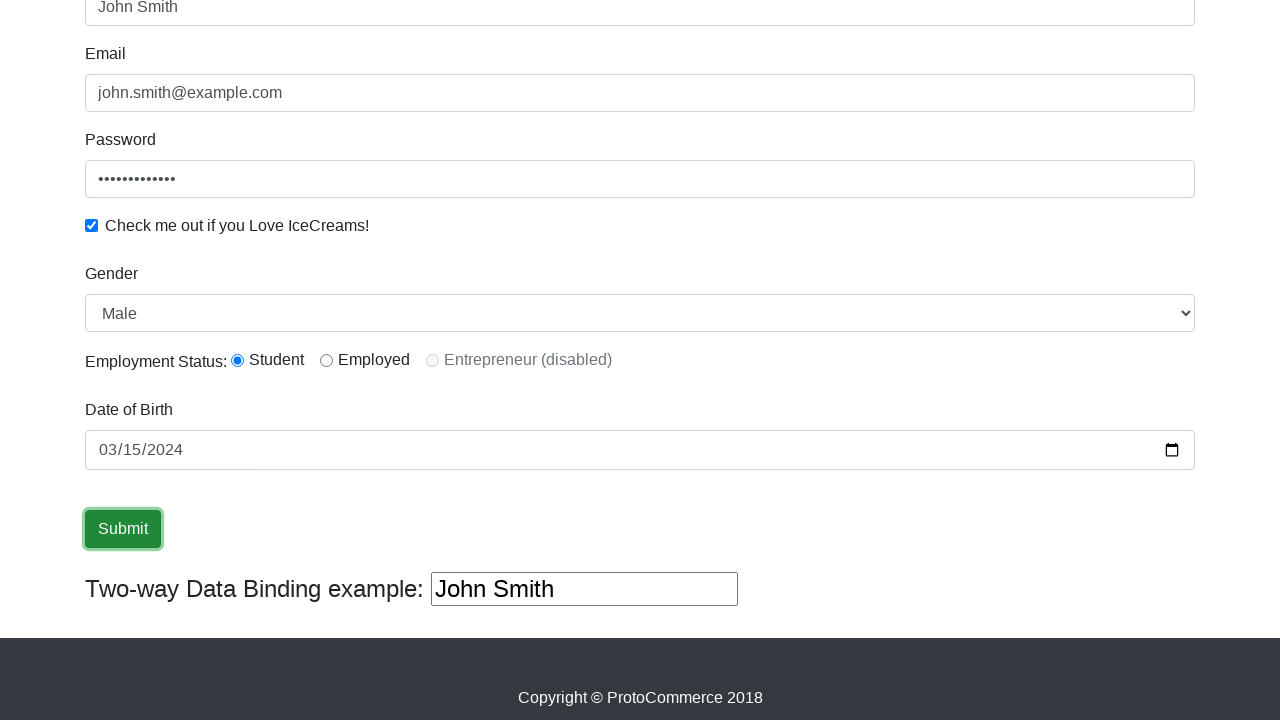

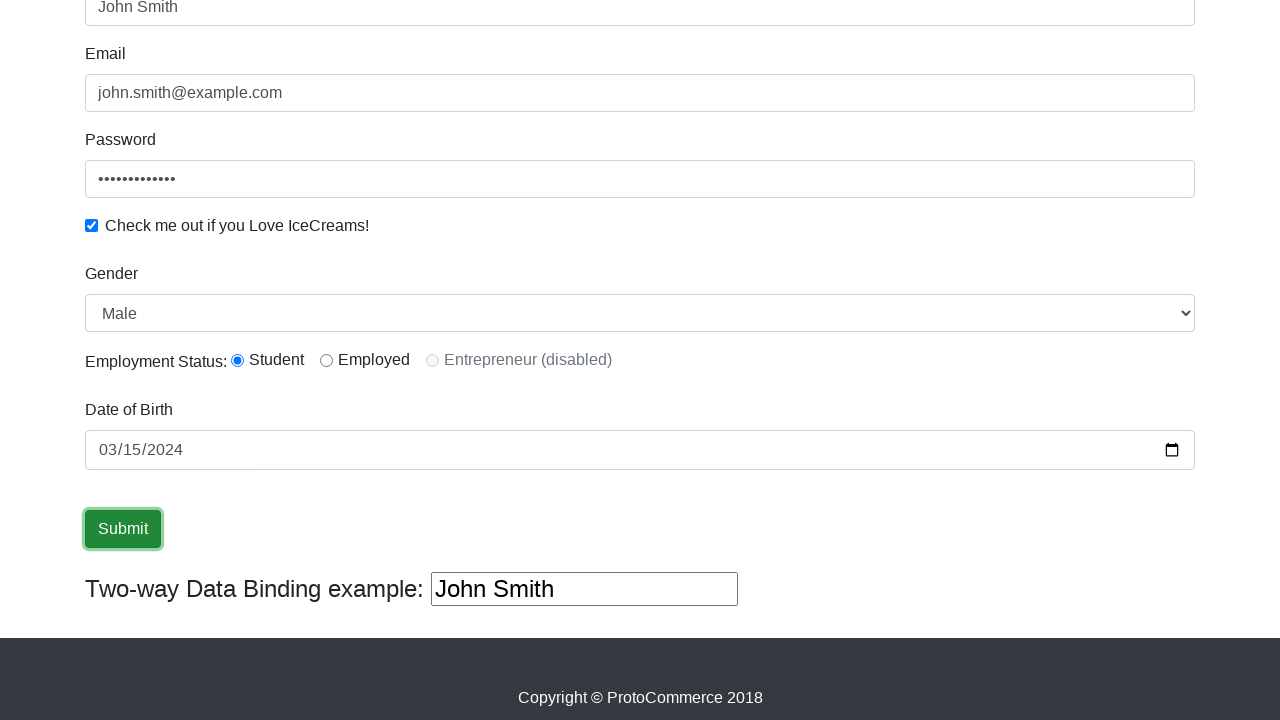